Navigates to a football statistics page, clicks the "All matches" button to show all match data, and selects "Spain" from the country dropdown to filter results.

Starting URL: https://www.adamchoi.co.uk/overs/detailed

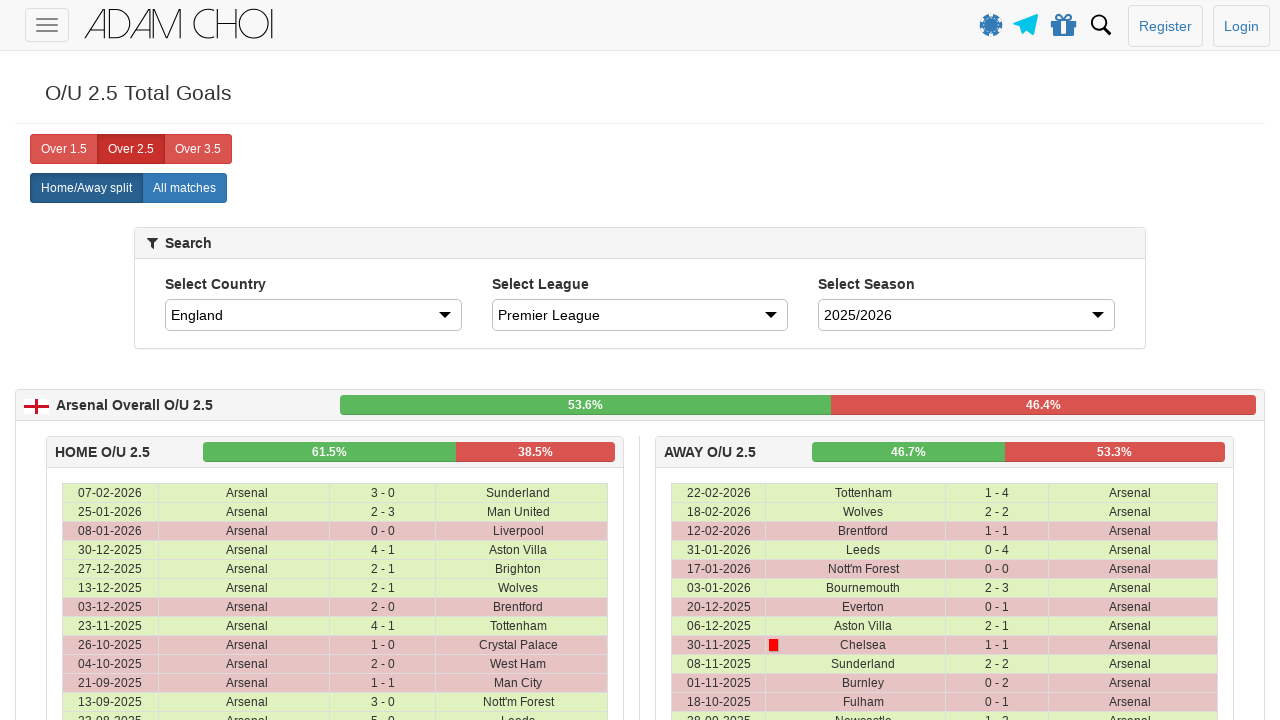

Clicked 'All matches' button to show all match data at (184, 188) on xpath=//label[@analytics-event="All matches"]
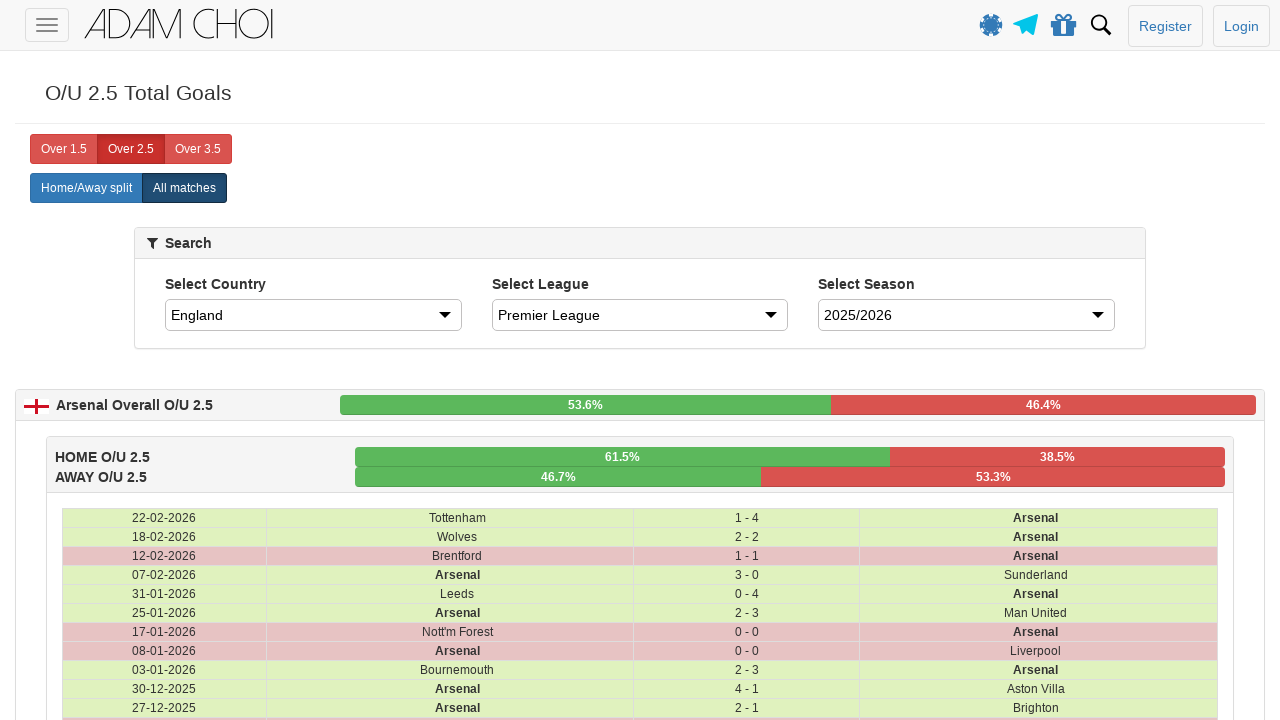

Selected 'Spain' from the country dropdown on #country
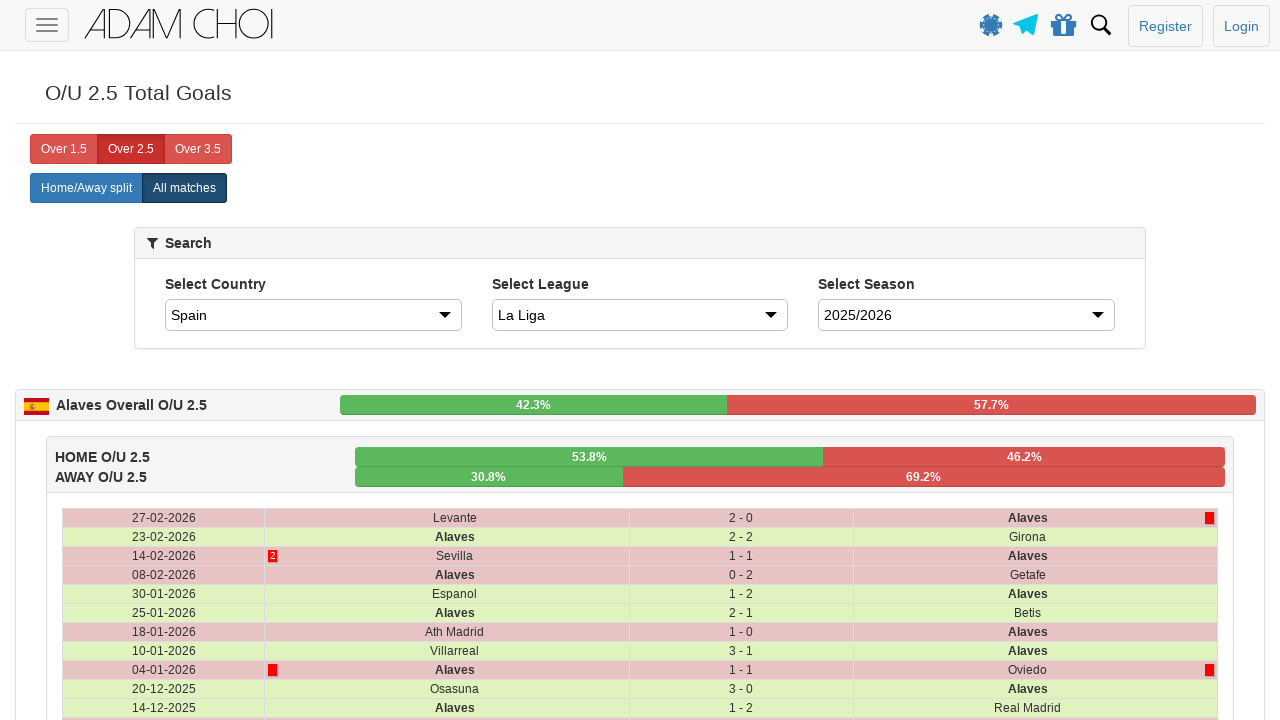

Table data loaded after country selection
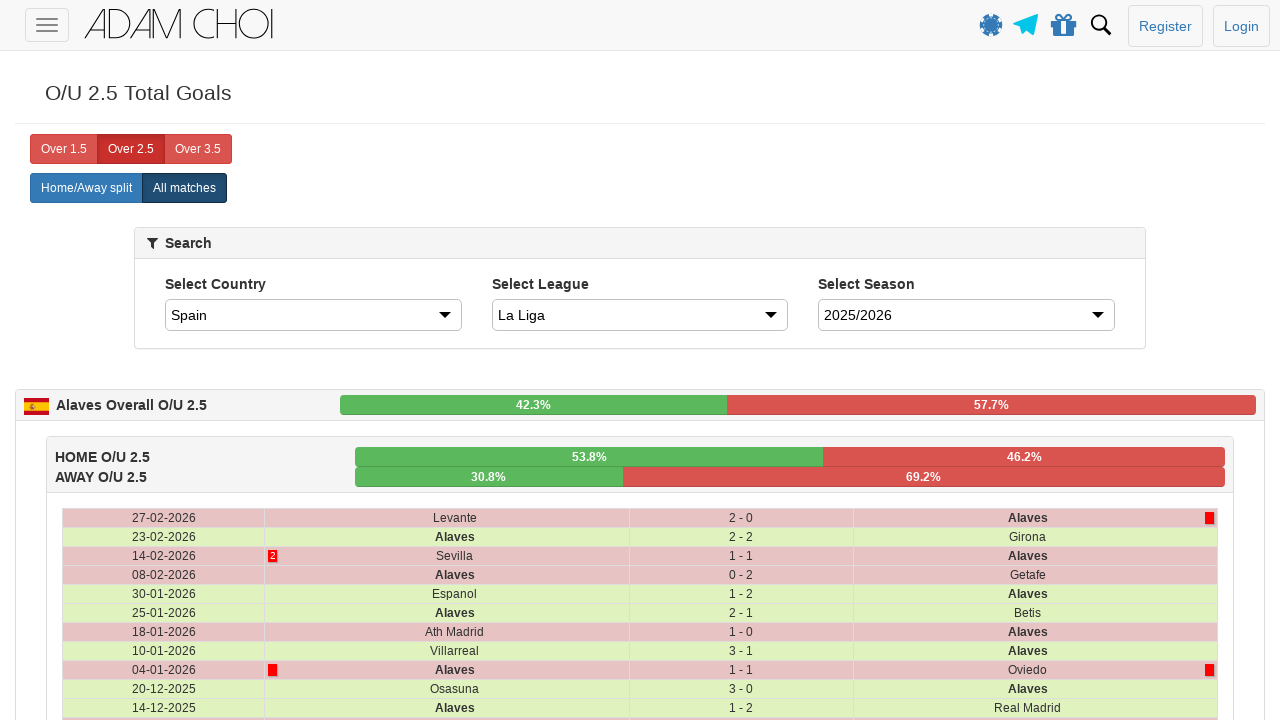

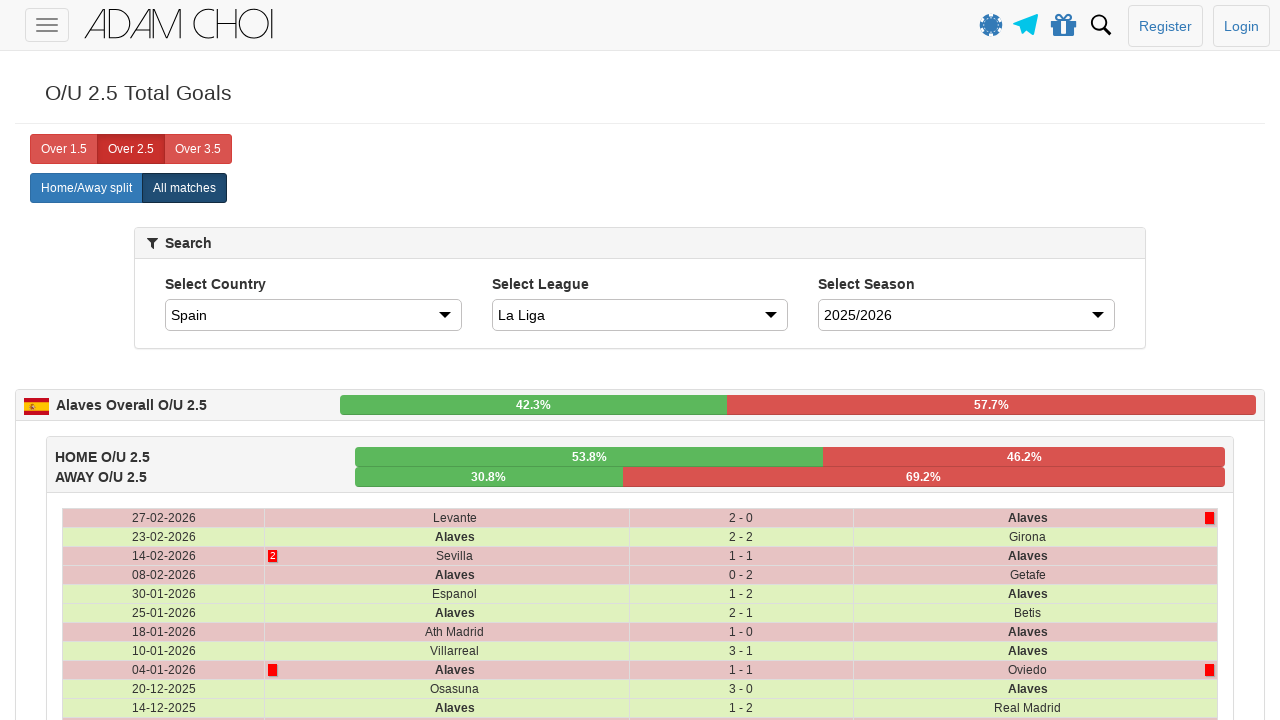